Tests date picker functionality by selecting a specific date (year, month, day) from a calendar widget

Starting URL: https://demoqa.com/date-picker

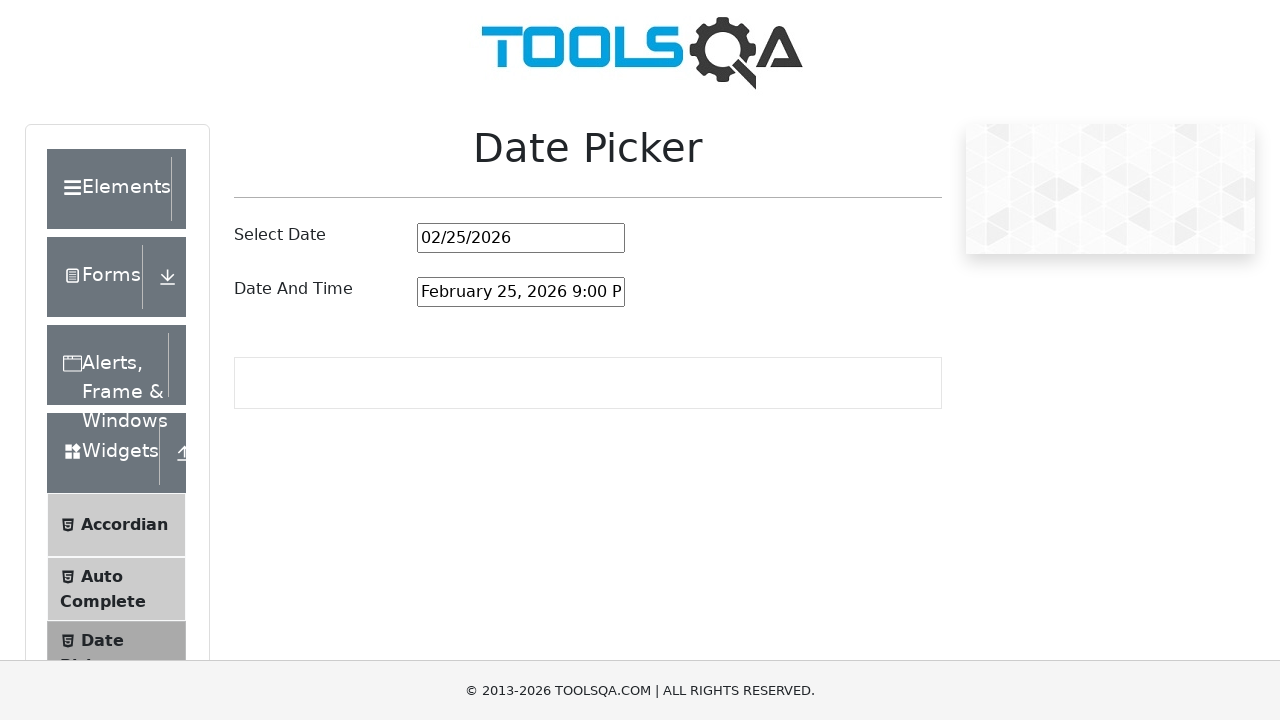

Clicked on date picker input to open calendar widget at (521, 238) on #datePickerMonthYearInput
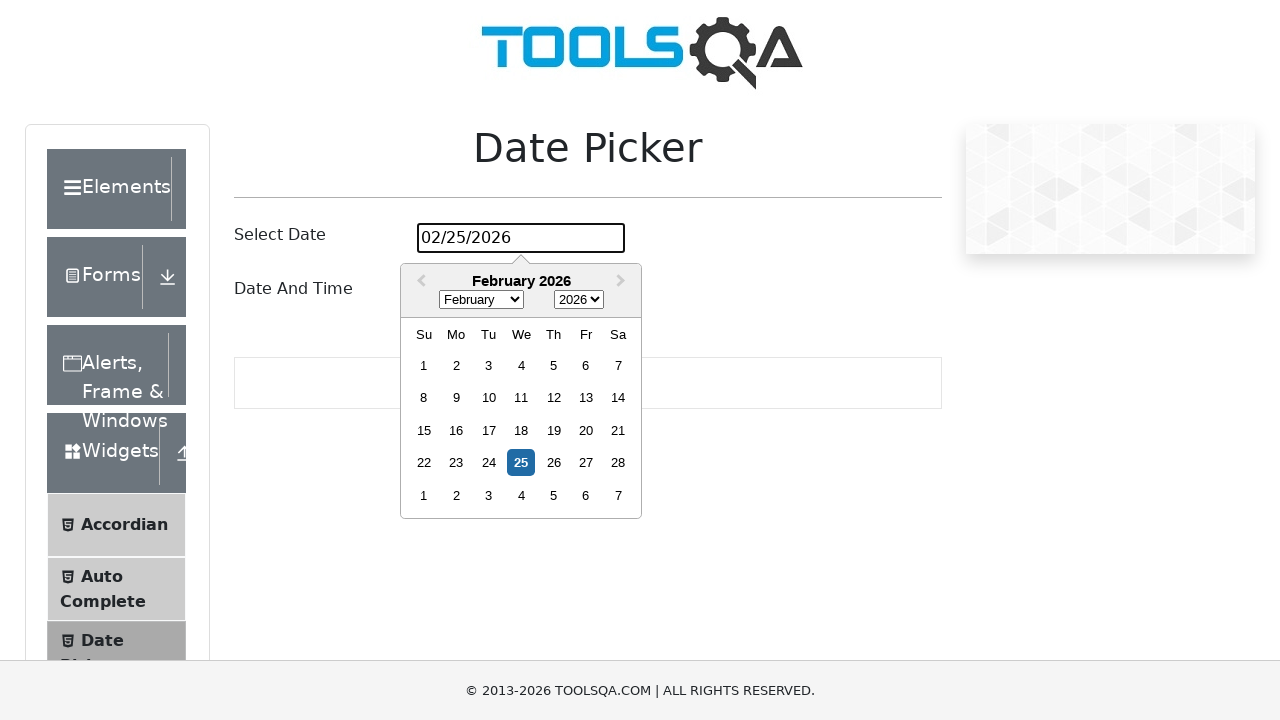

Selected May from month dropdown on .react-datepicker__month-select
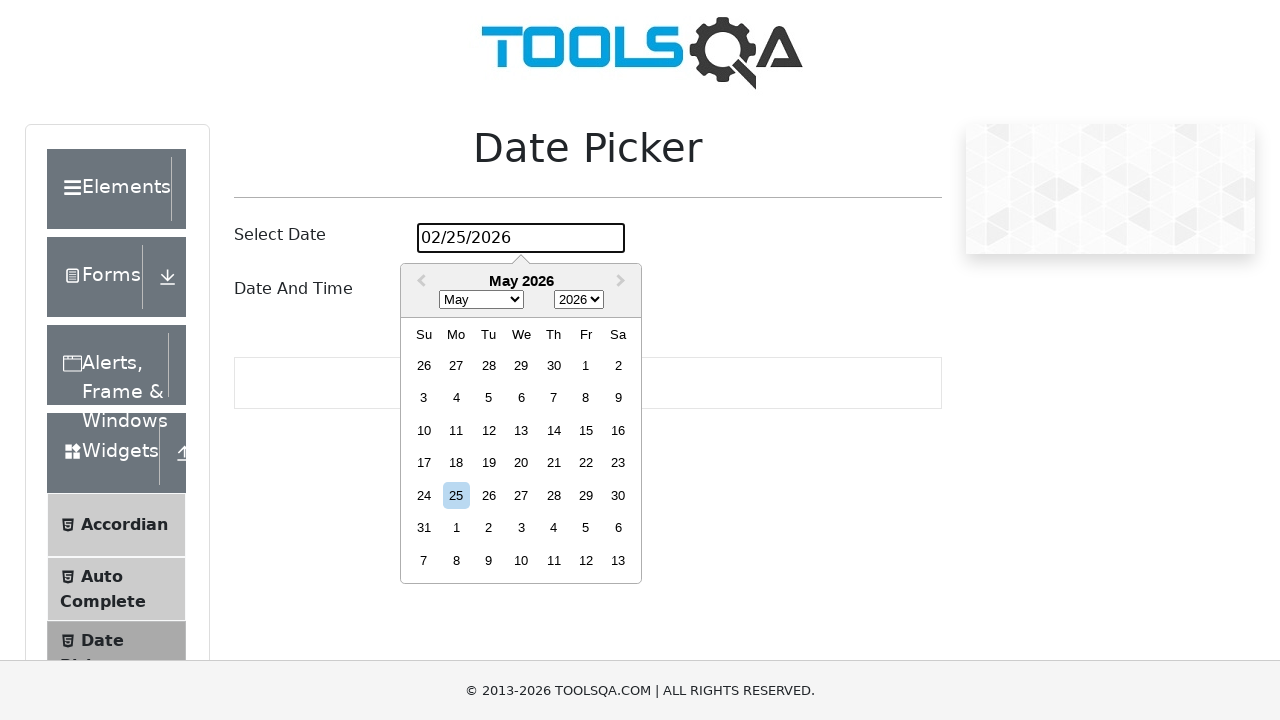

Selected 2005 from year dropdown on .react-datepicker__year-select
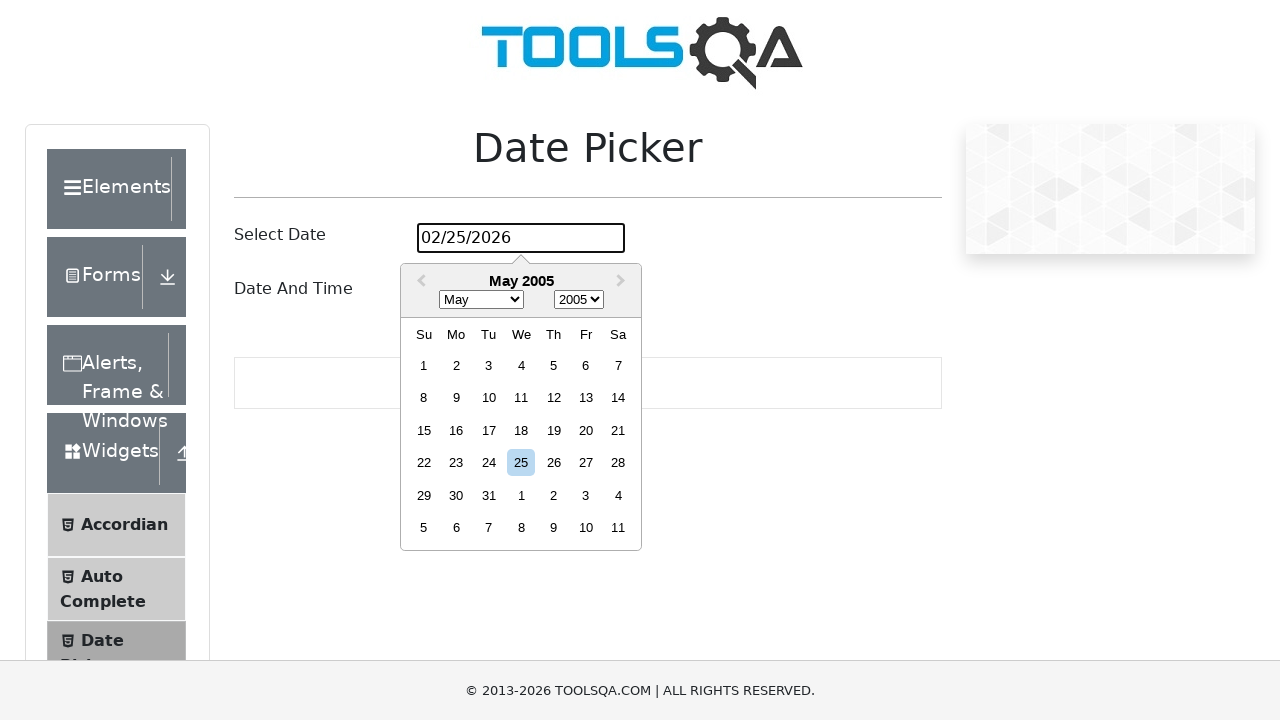

Located all day elements in calendar
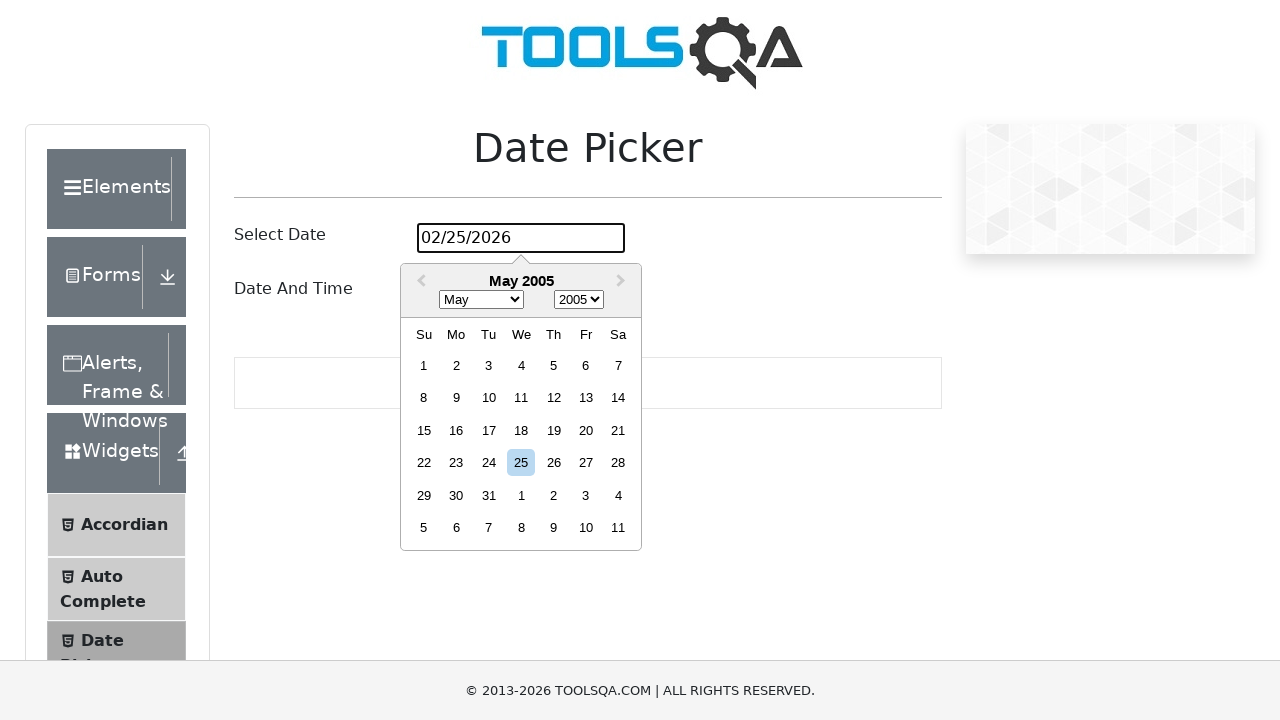

Clicked on day 15 in the calendar at (424, 430) on div.react-datepicker__day >> nth=14
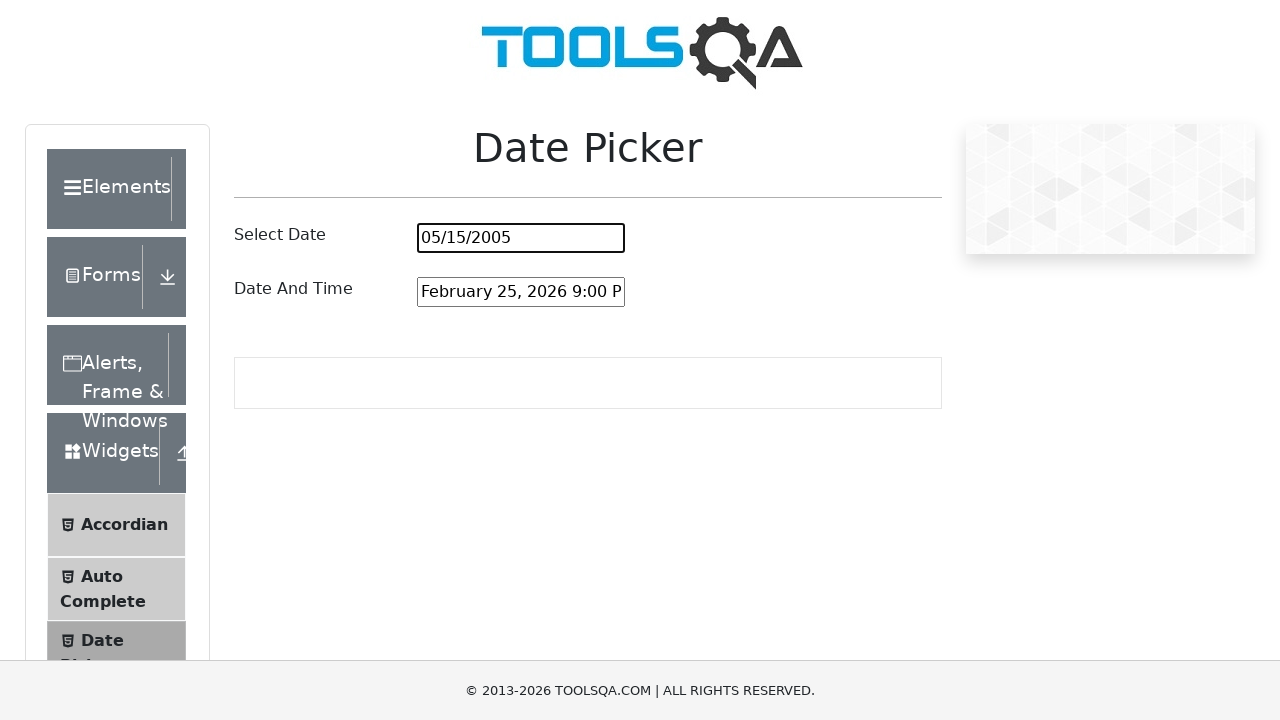

Retrieved selected date value: 05/15/2005
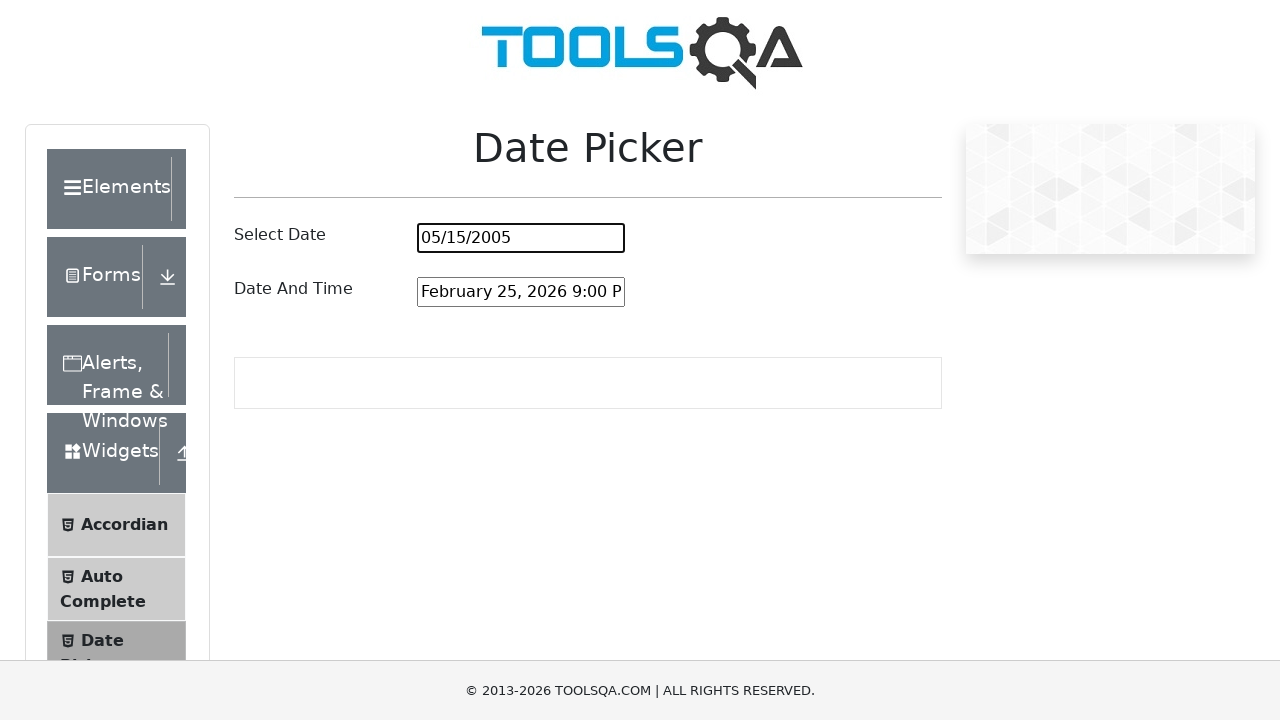

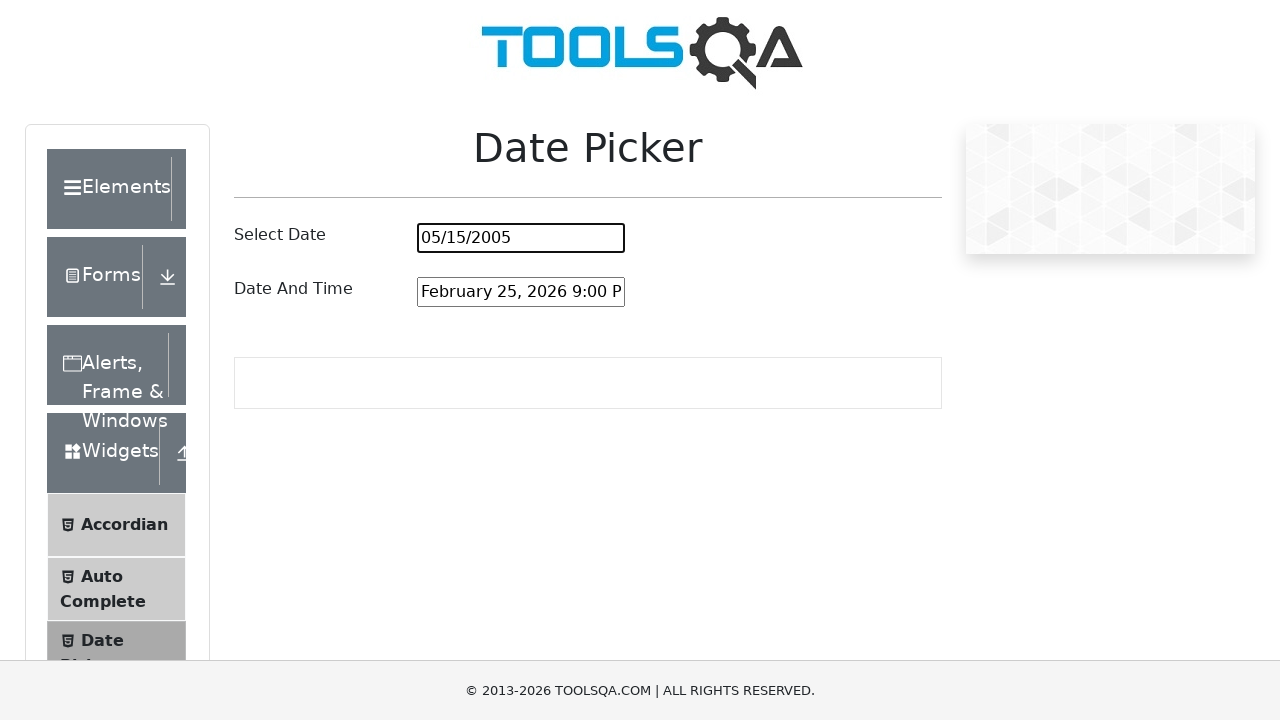